Tests product search functionality by typing a search term and verifying the correct number of filtered products appear.

Starting URL: http://rahulshettyacademy.com/seleniumPractise/#/

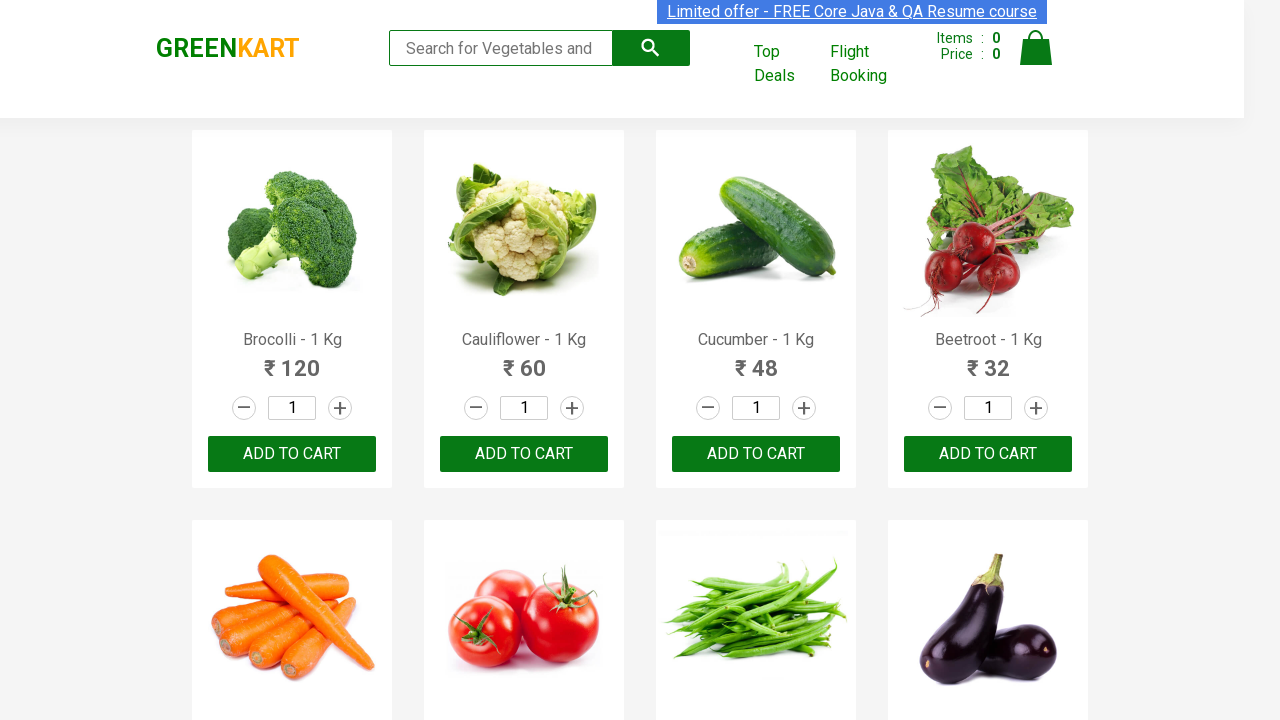

Filled search field with 'ca' on .search-keyword
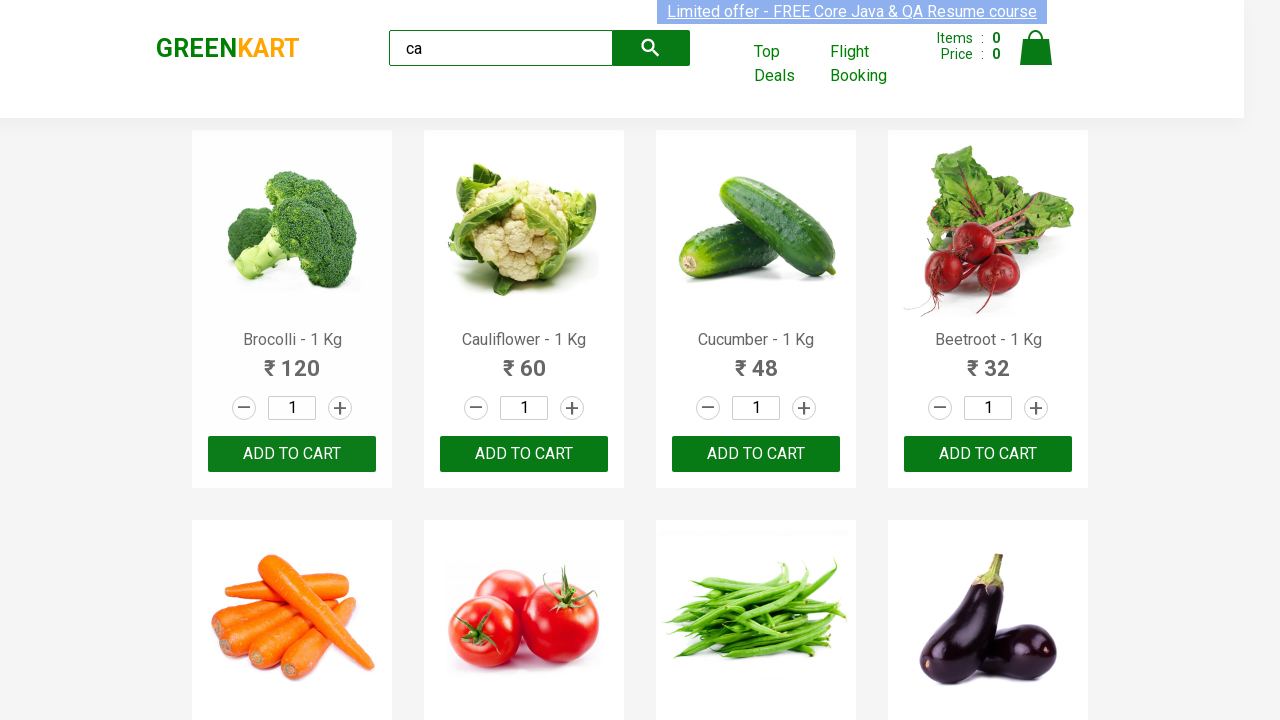

Products filtered and loaded after search
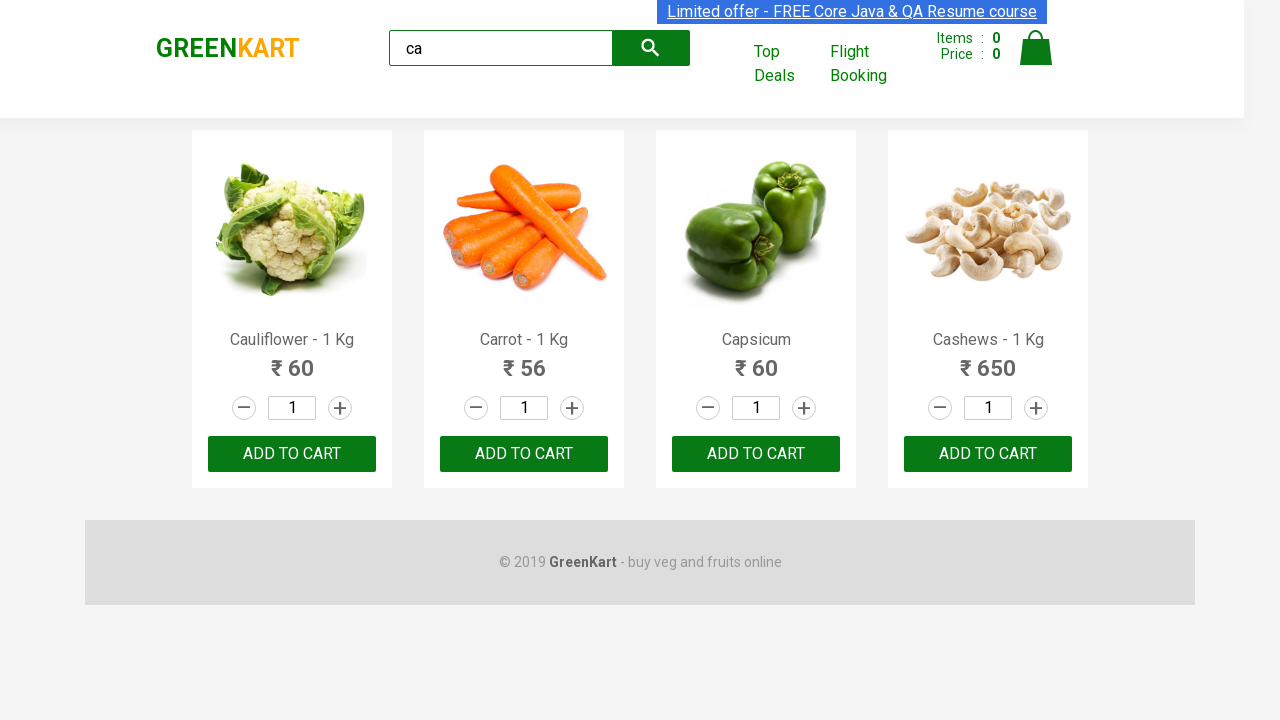

Verified that 4 filtered products are displayed
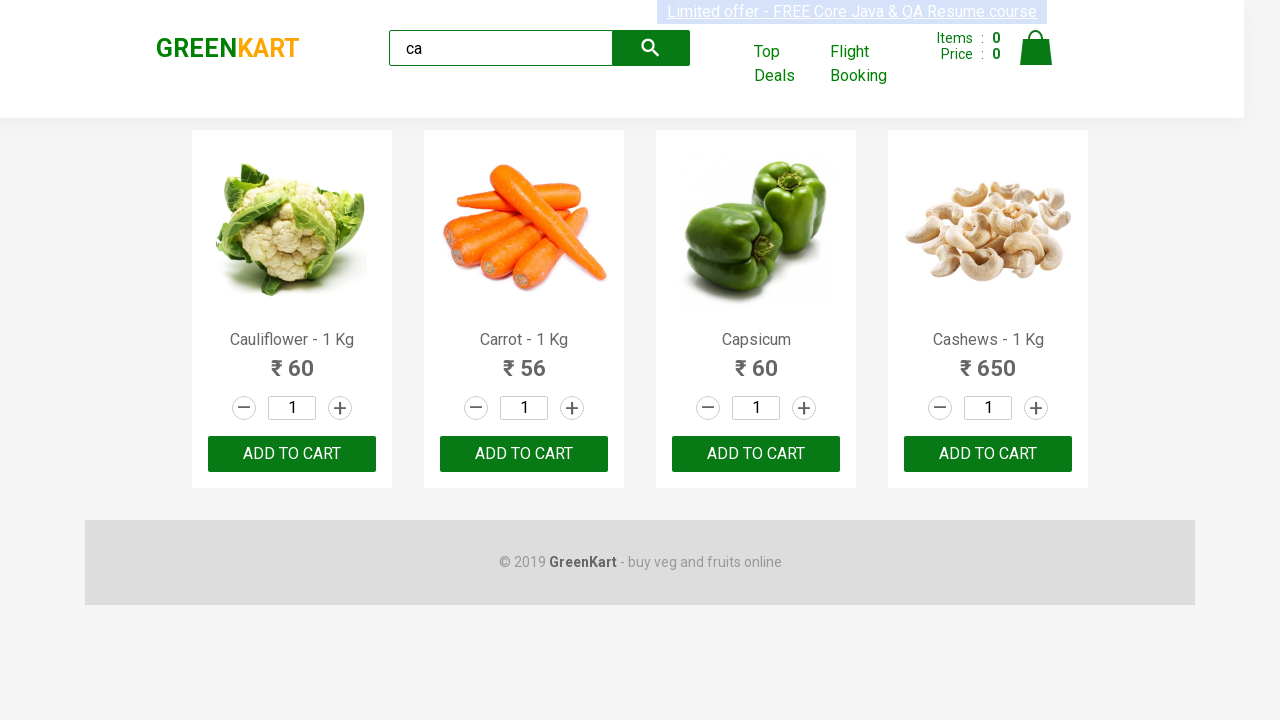

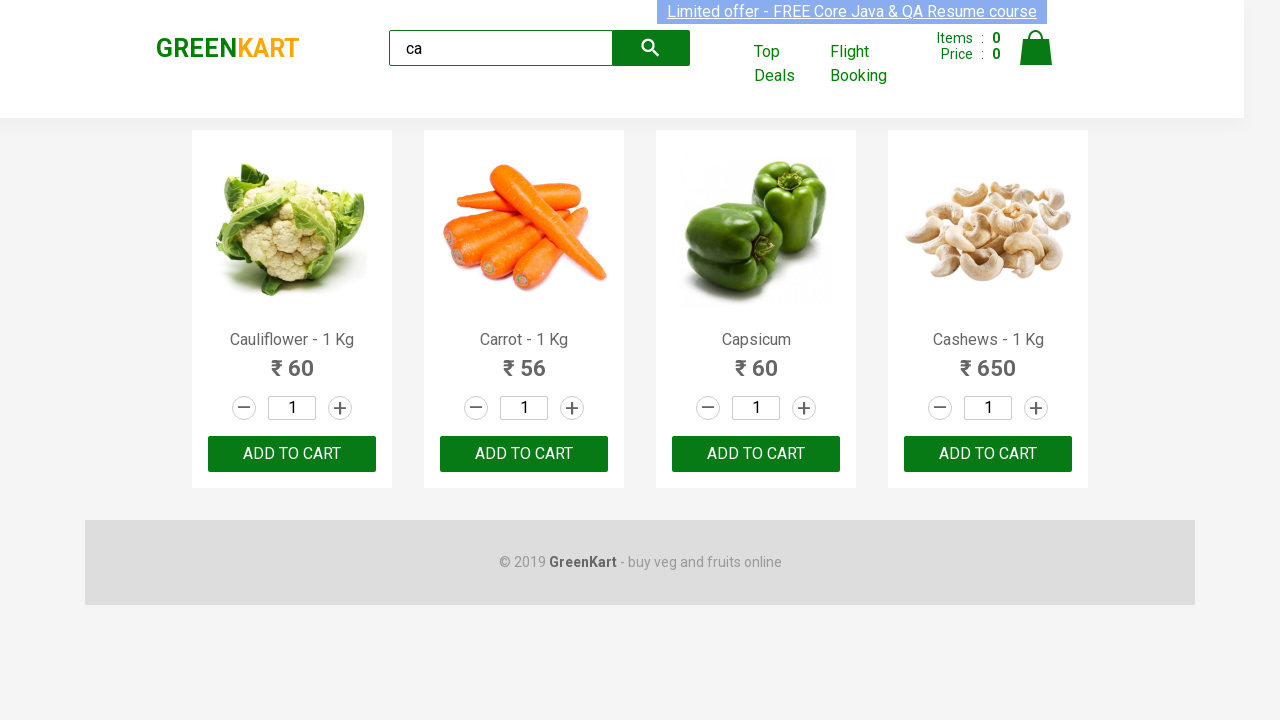